Tests various button interactions on a form page using different selector methods including class name, CSS selector, XPath, and partial link text

Starting URL: https://formy-project.herokuapp.com/buttons

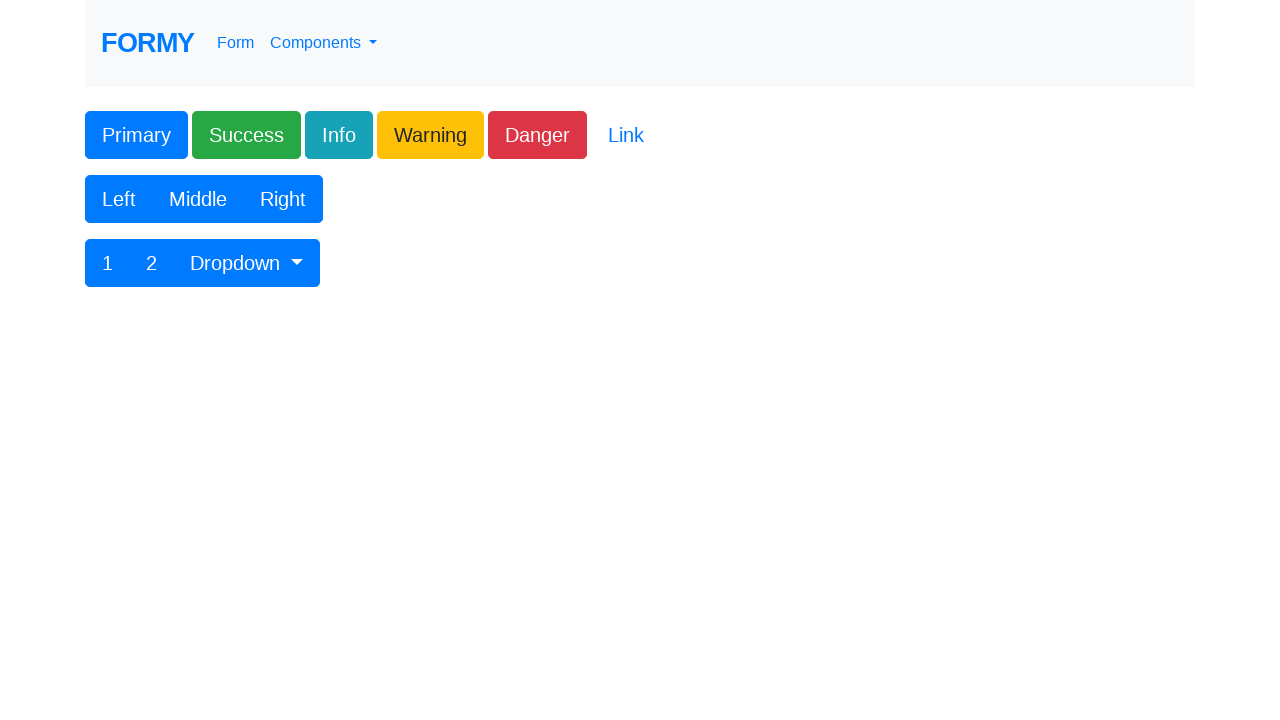

Clicked primary button using class name selector at (136, 135) on .btn-primary
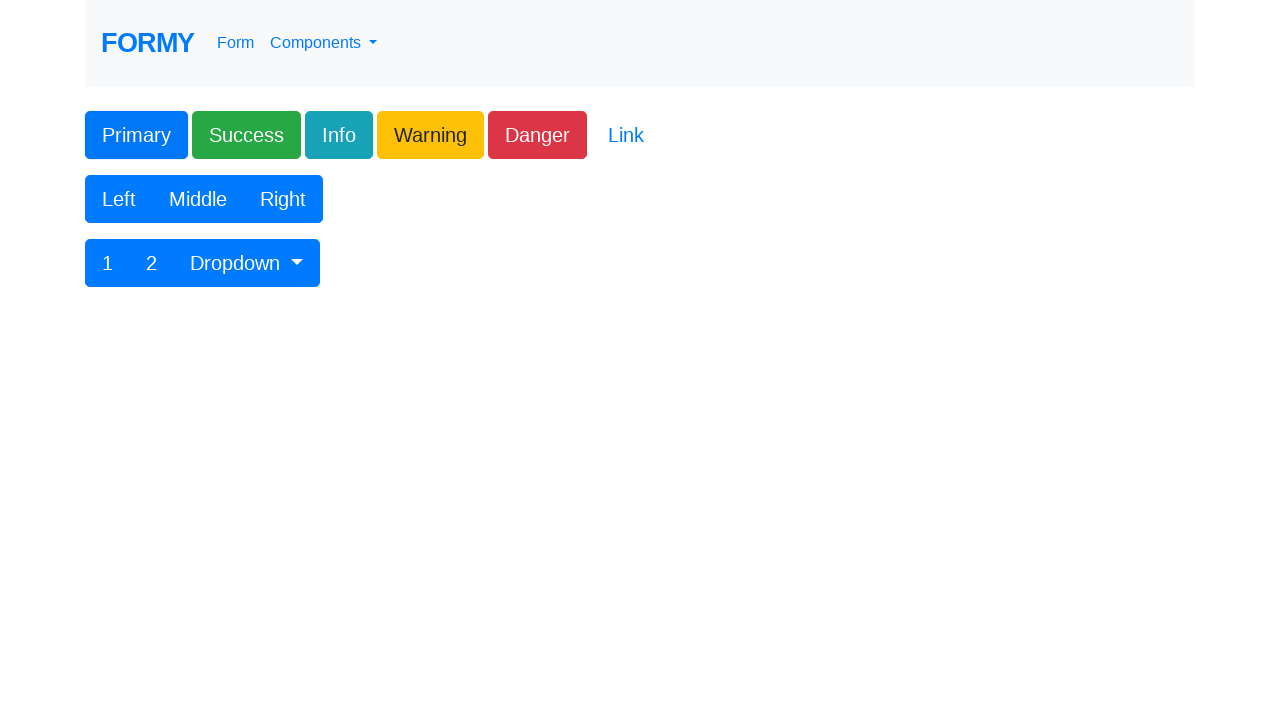

Clicked primary button using CSS selector at (136, 135) on body > div:nth-child(1) > form:nth-child(3) > div:nth-child(1) > div:nth-child(1
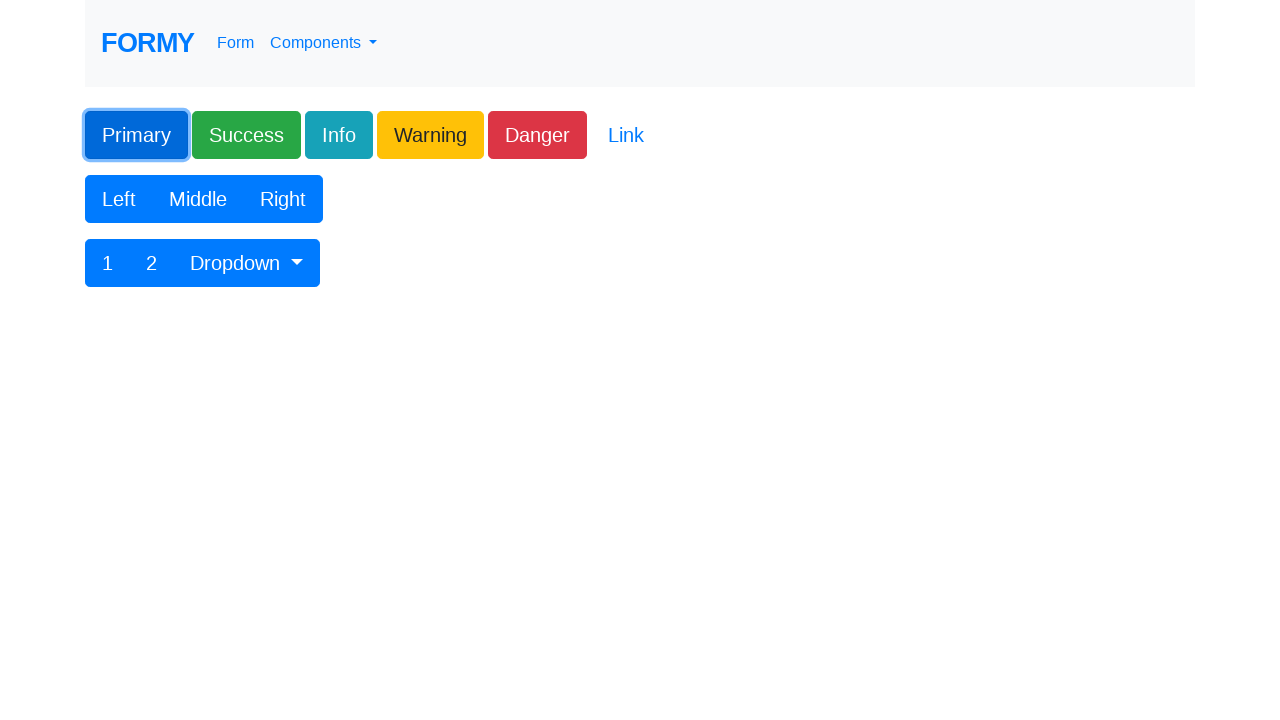

Clicked success button using XPath selector at (246, 135) on xpath=/html/body/div/form/div[1]/div/div/button[2]
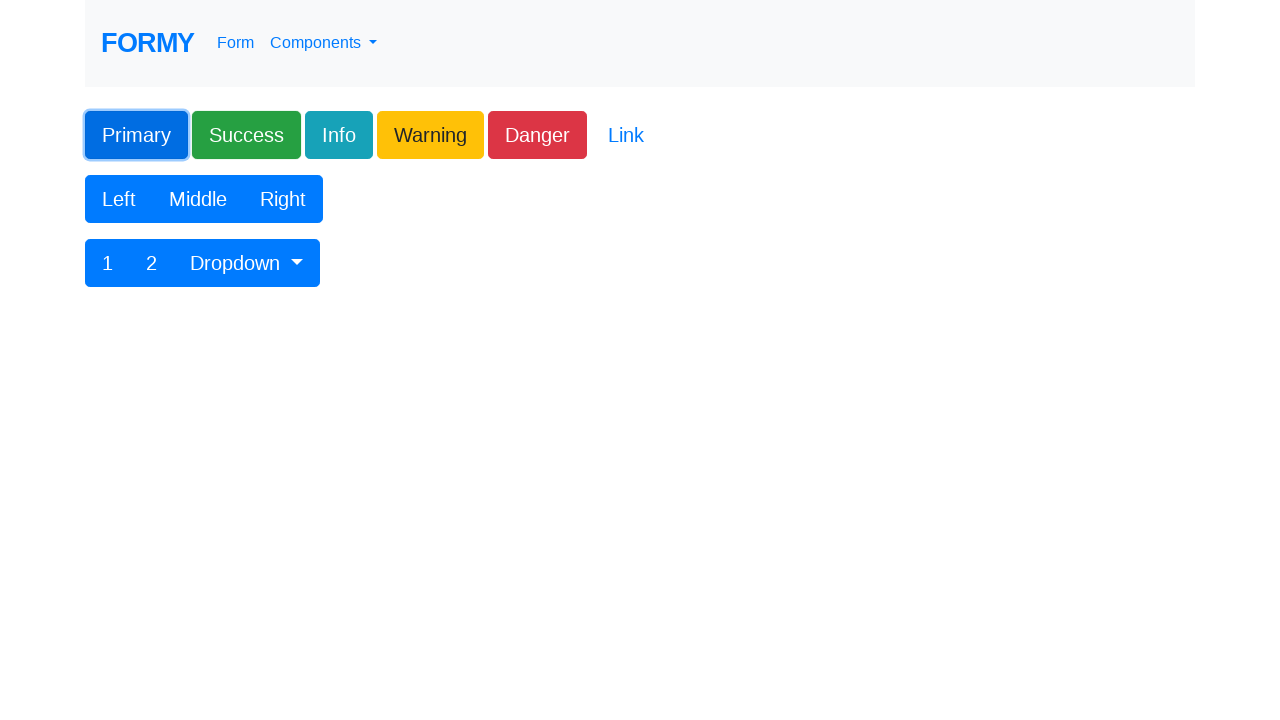

Clicked Link element using partial link text selector at (626, 135) on text=Link
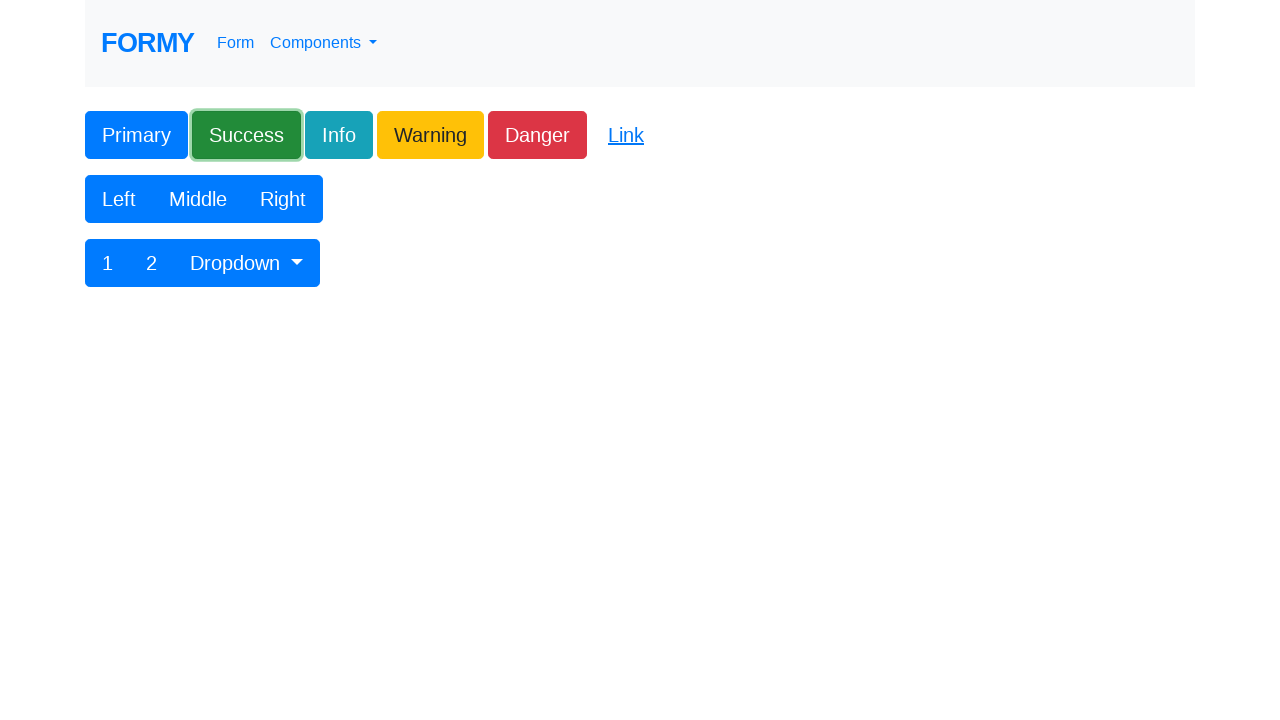

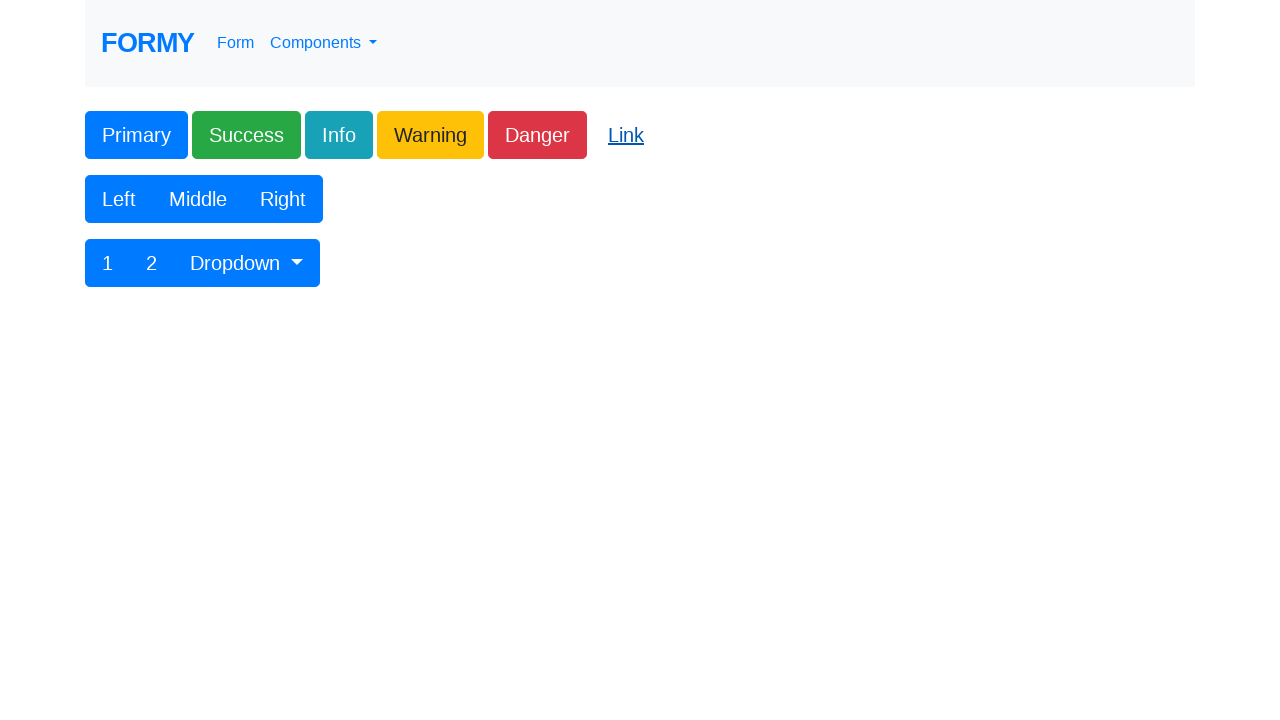